Tests hover/mouse move functionality by moving the cursor to the h1 heading element on the page

Starting URL: https://testeroprogramowania.github.io/selenium/basics.html

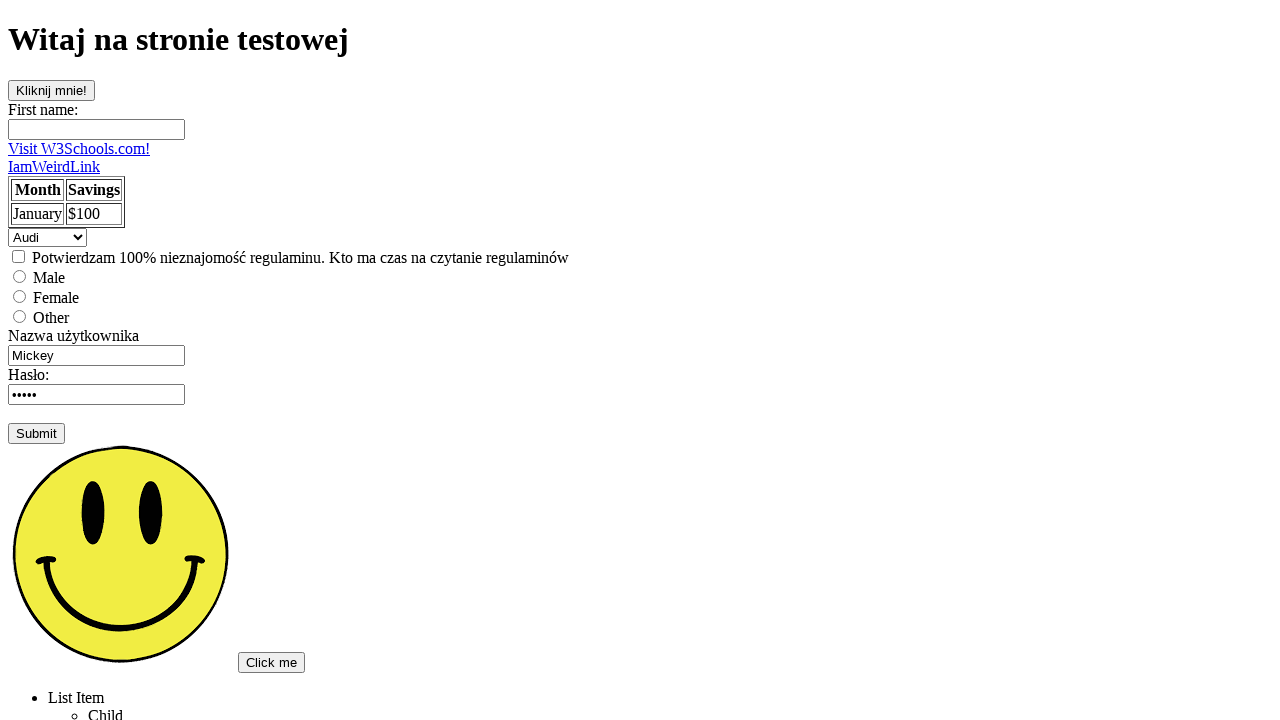

Filled first name field with 'Ivan'
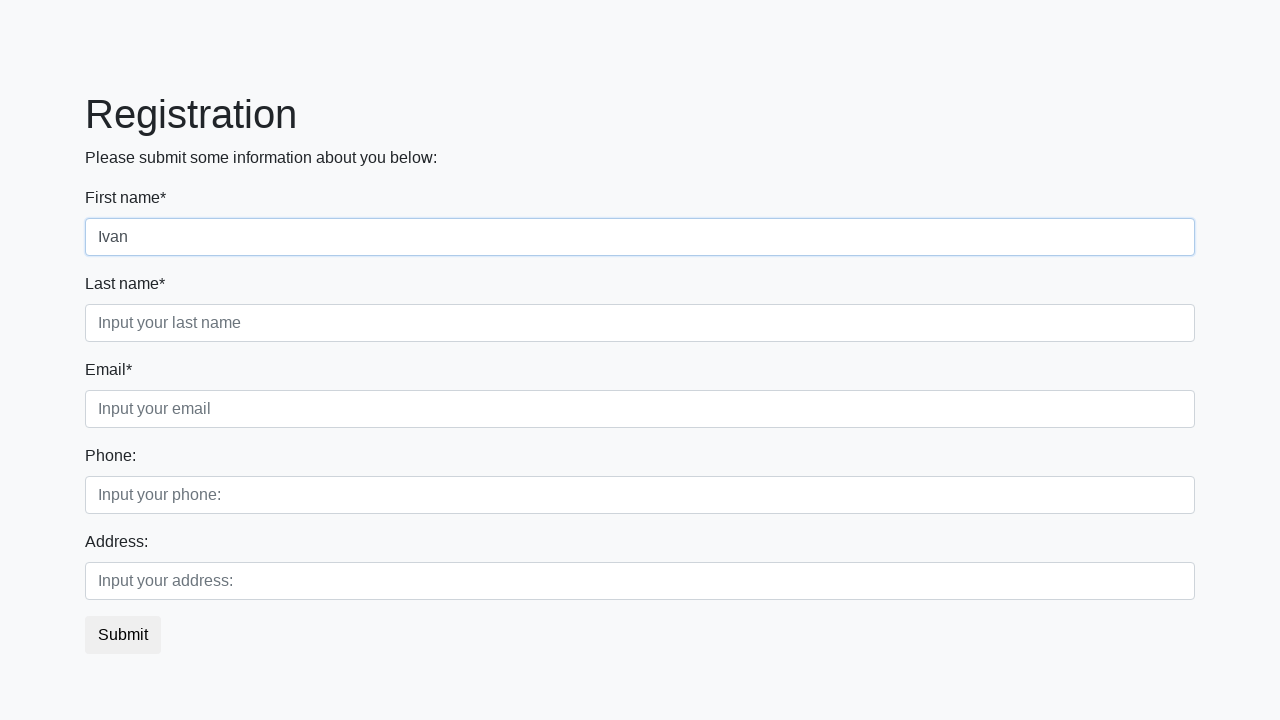

Filled last name field with 'Petrov'
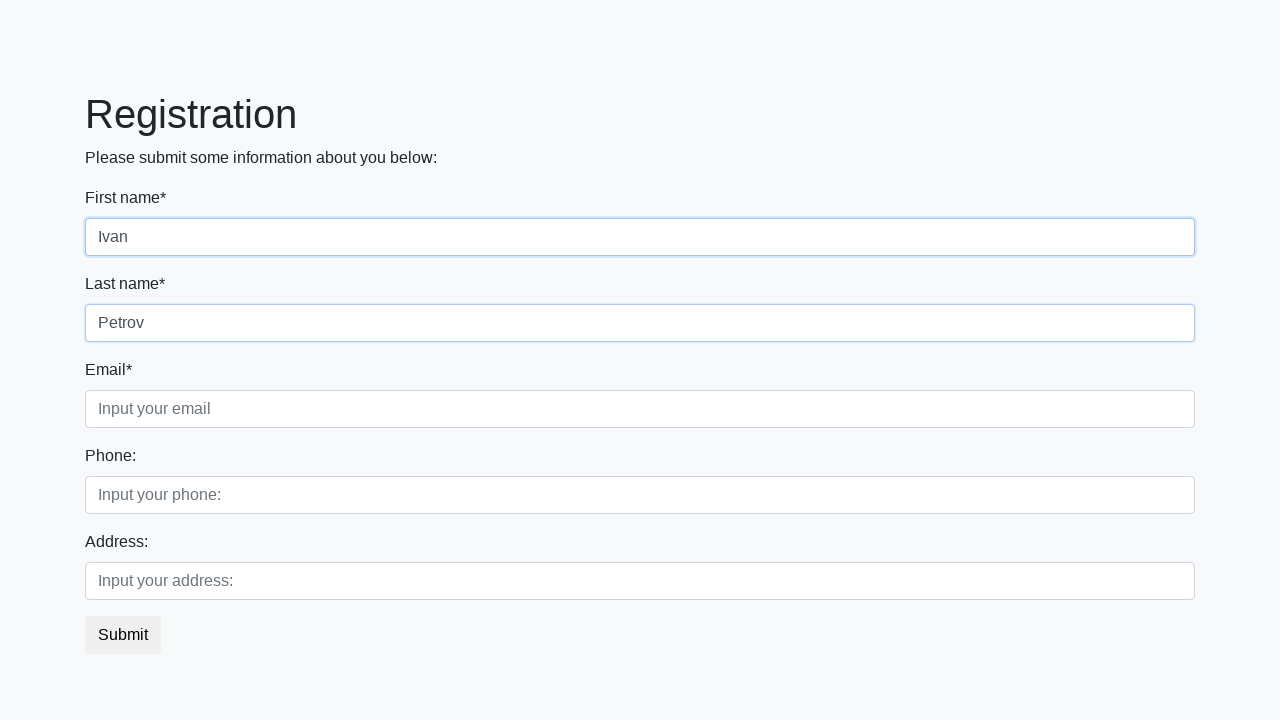

Filled email field with 'user@email.com'
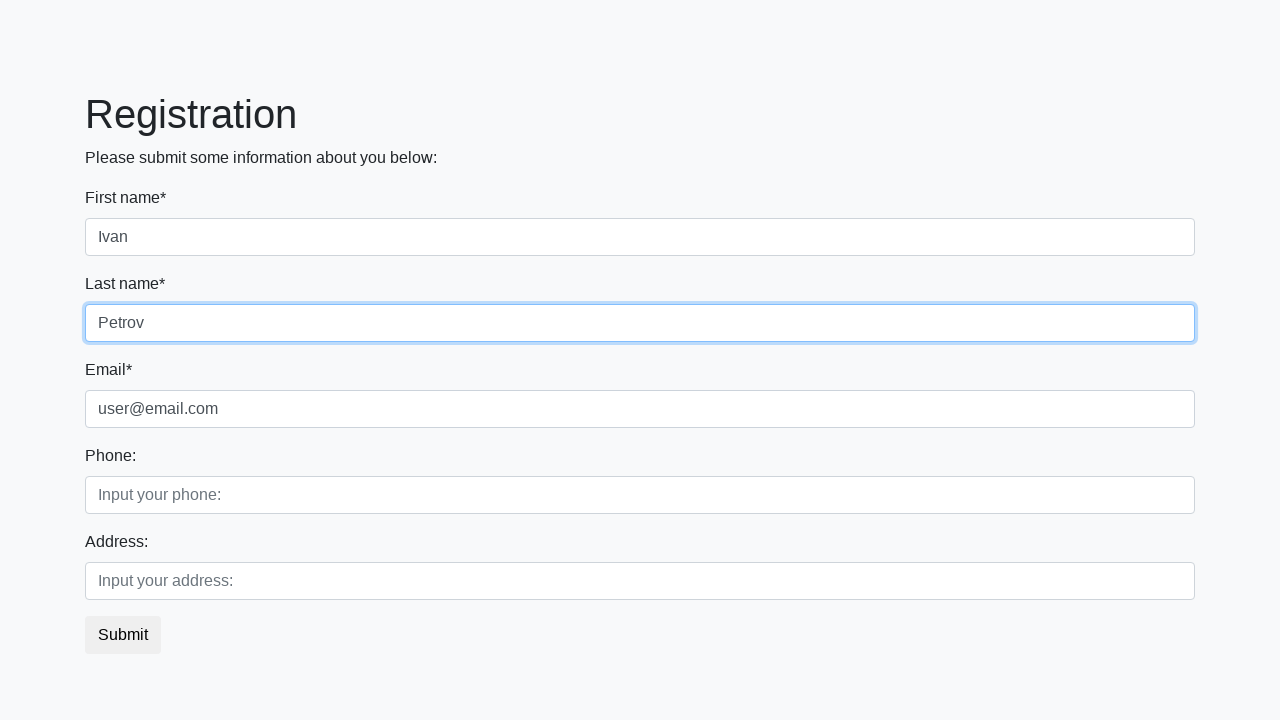

Clicked submit button to register
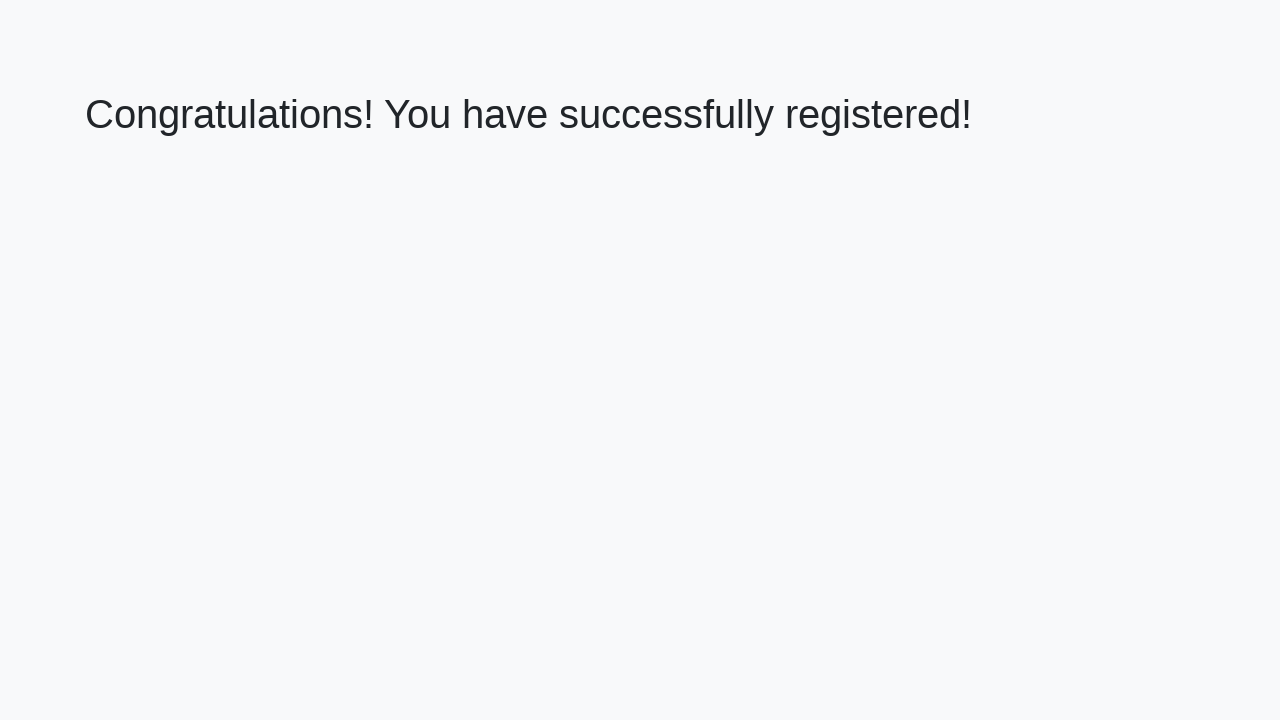

Success message element loaded
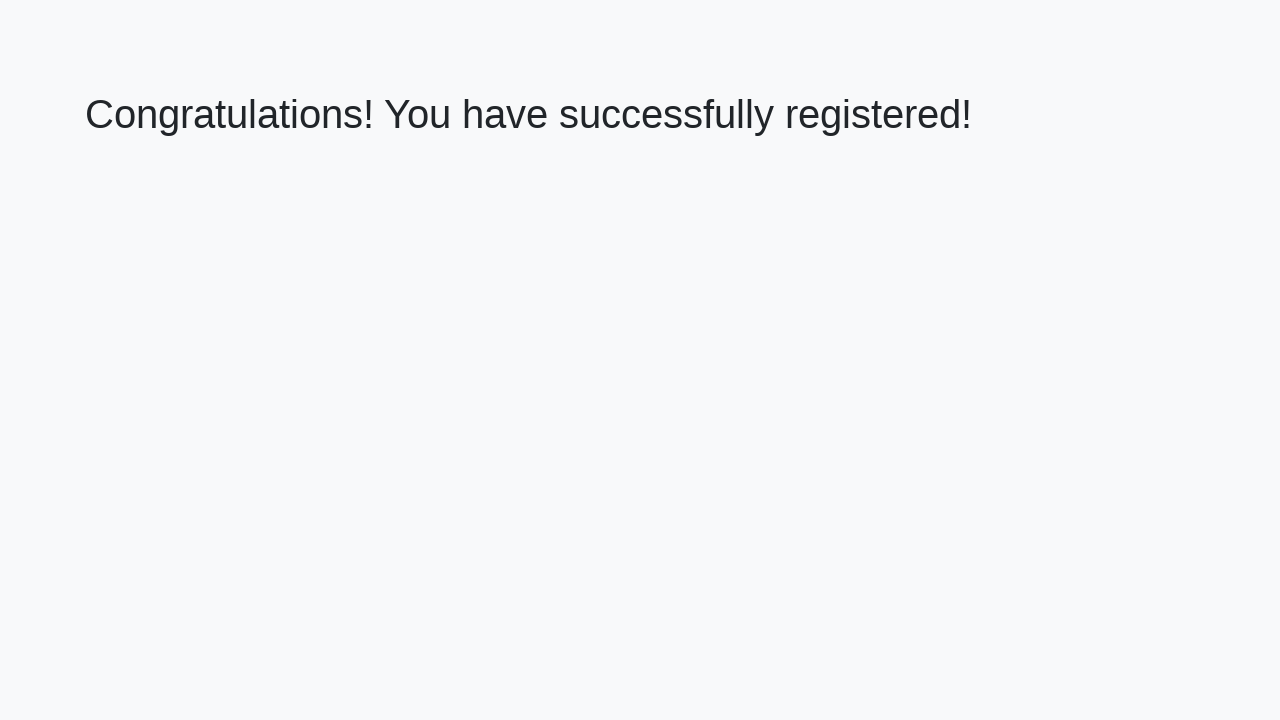

Retrieved success message text
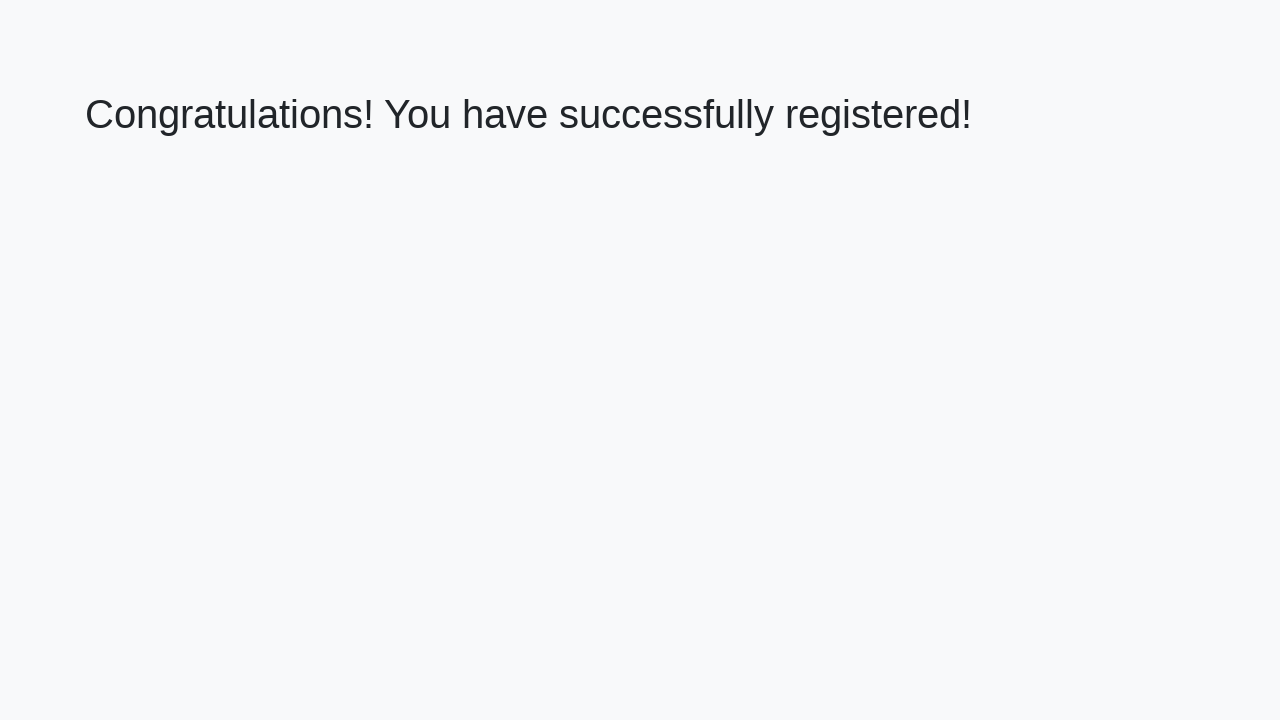

Verified success message is 'Congratulations! You have successfully registered!'
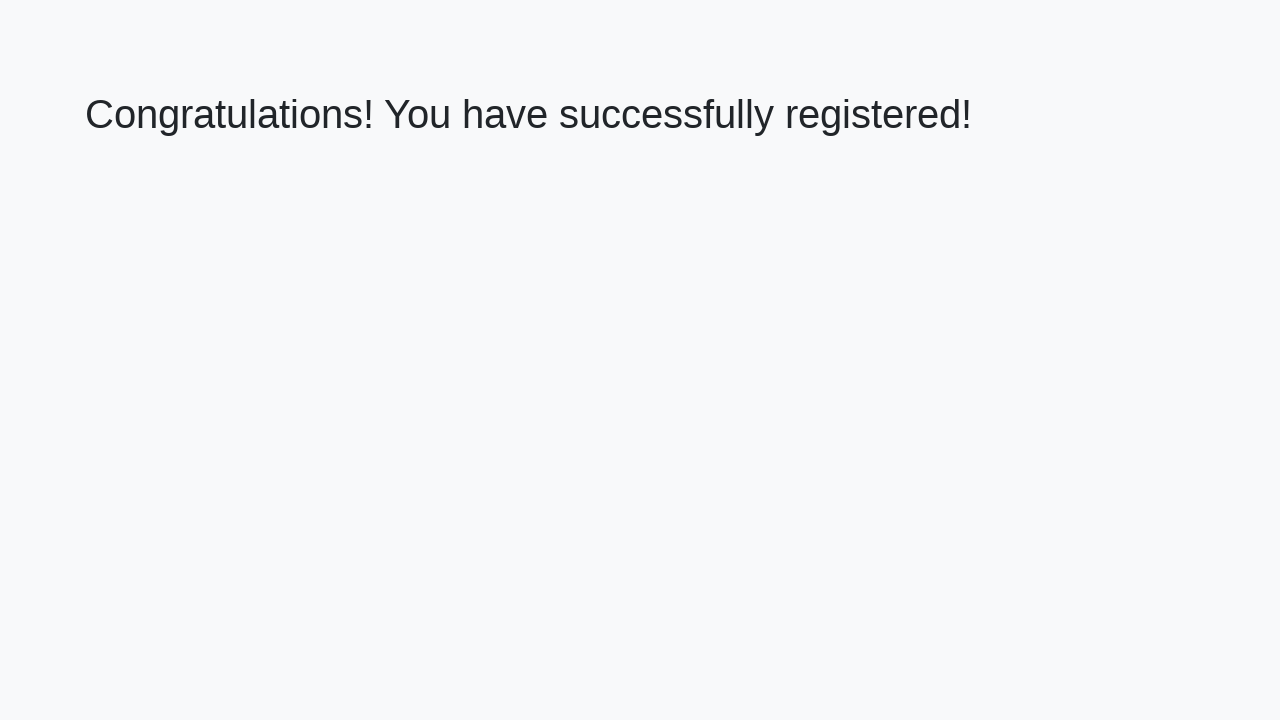

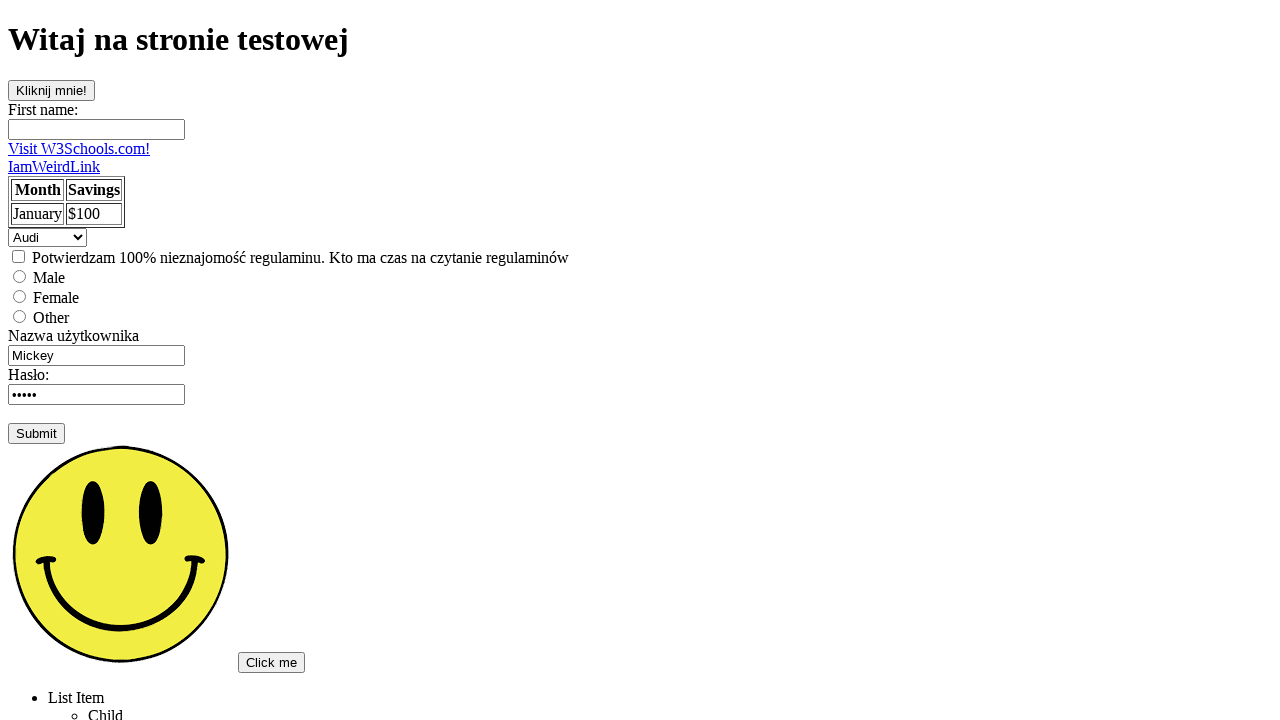